Opens the country dropdown and selects Australia from the list

Starting URL: https://demo.automationtesting.in/Register.html

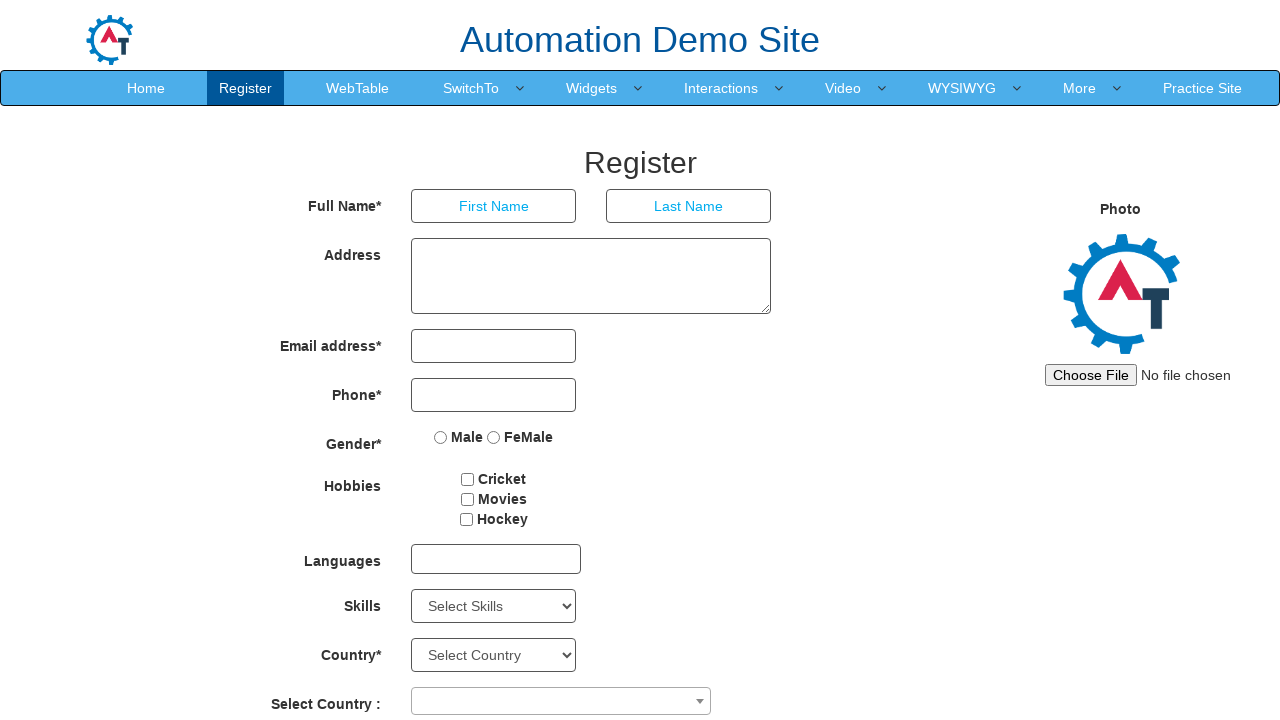

Clicked country dropdown to open the list at (561, 701) on .select2-selection
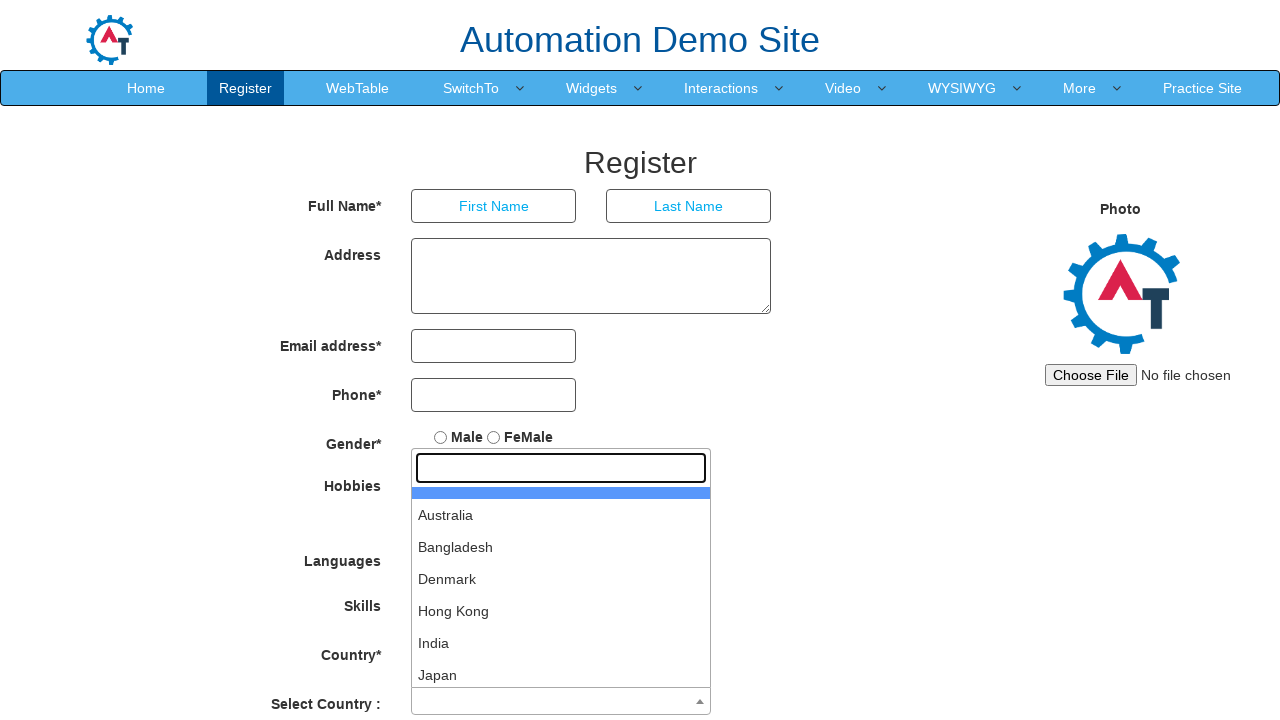

Selected Australia from the country dropdown at (561, 515) on xpath=//li[text()='Australia']
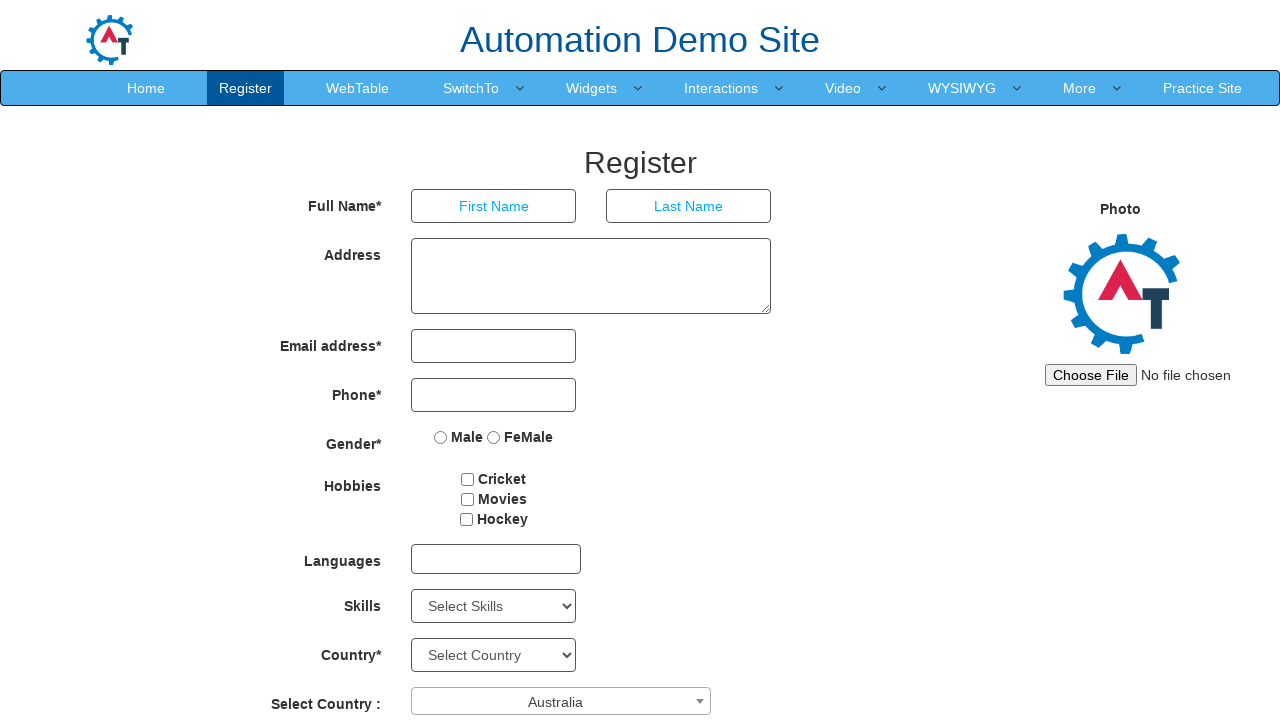

Verified Australia selection is visible in the country field
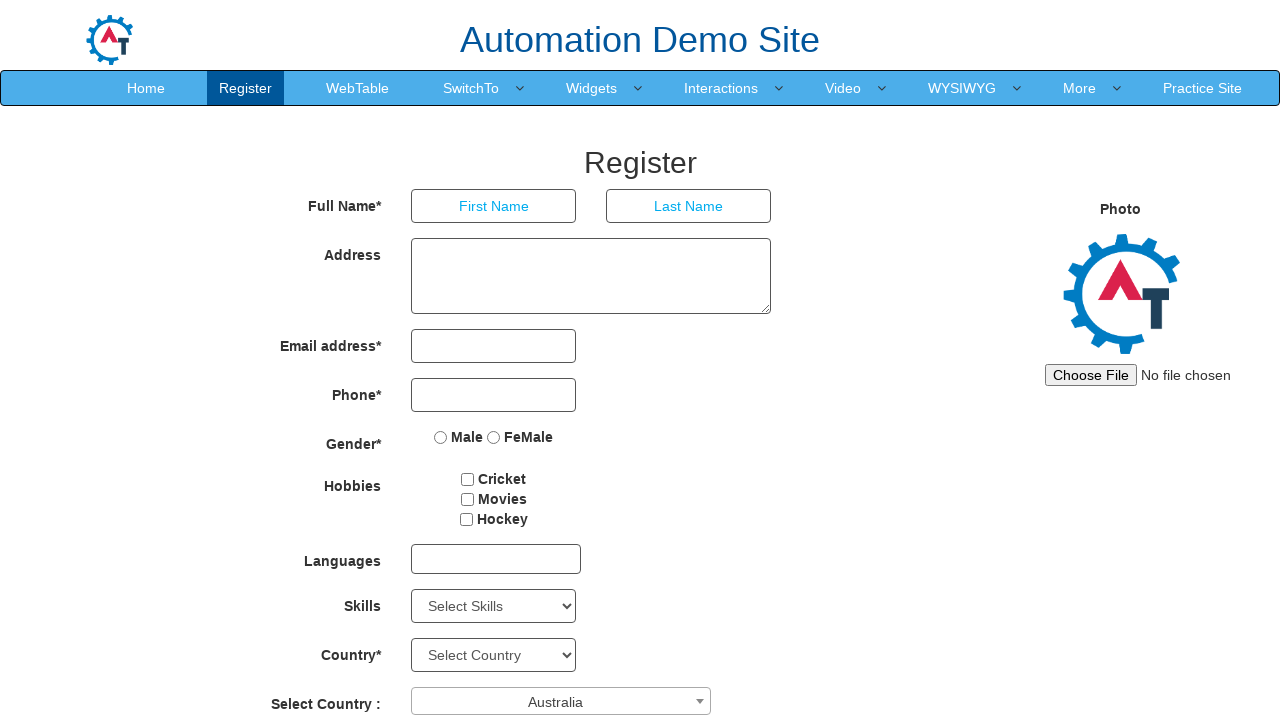

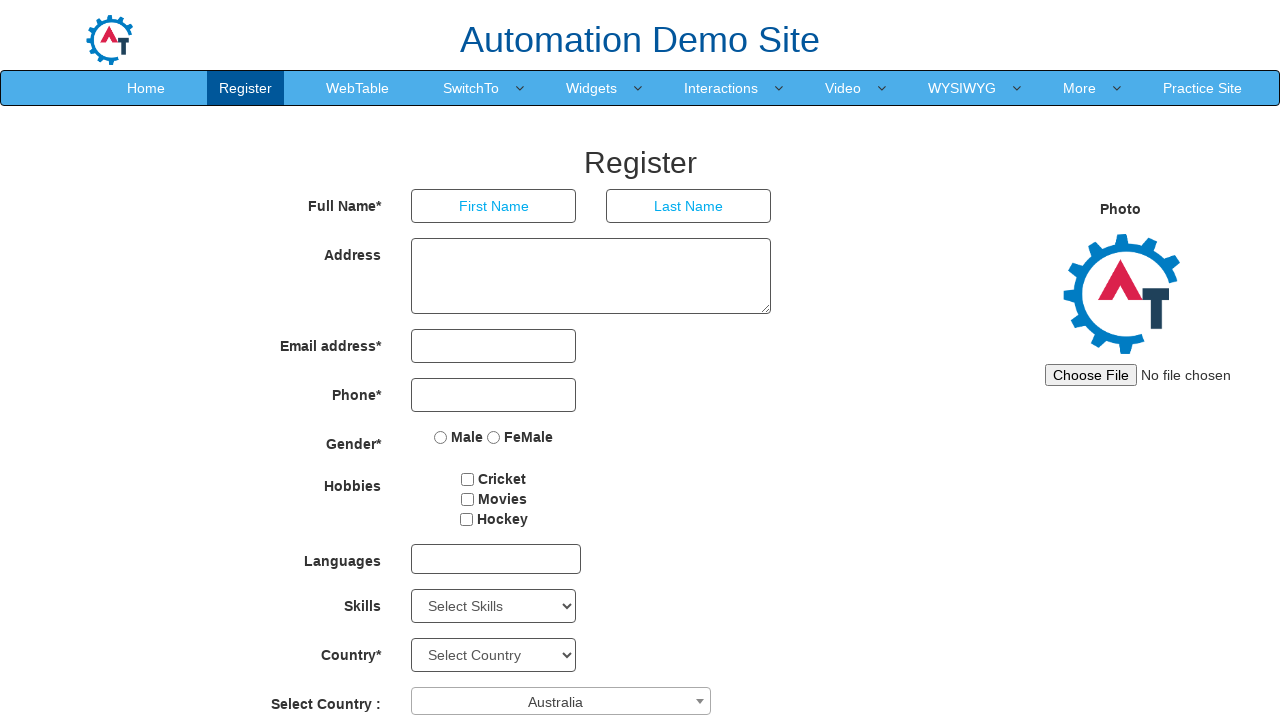